Tests auto-suggestion dropdown functionality by typing a partial country name and selecting from suggestions using keyboard navigation

Starting URL: https://rahulshettyacademy.com/AutomationPractice/

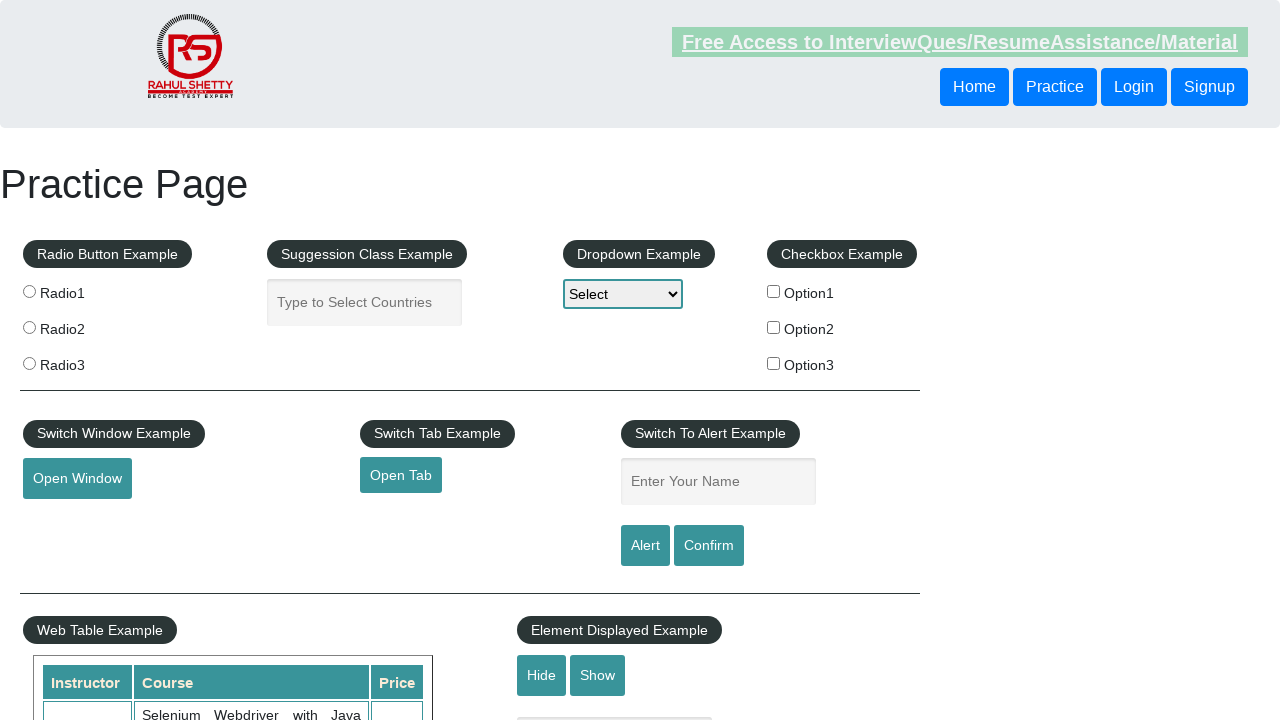

Filled autocomplete field with partial country name 'Ind' on #autocomplete
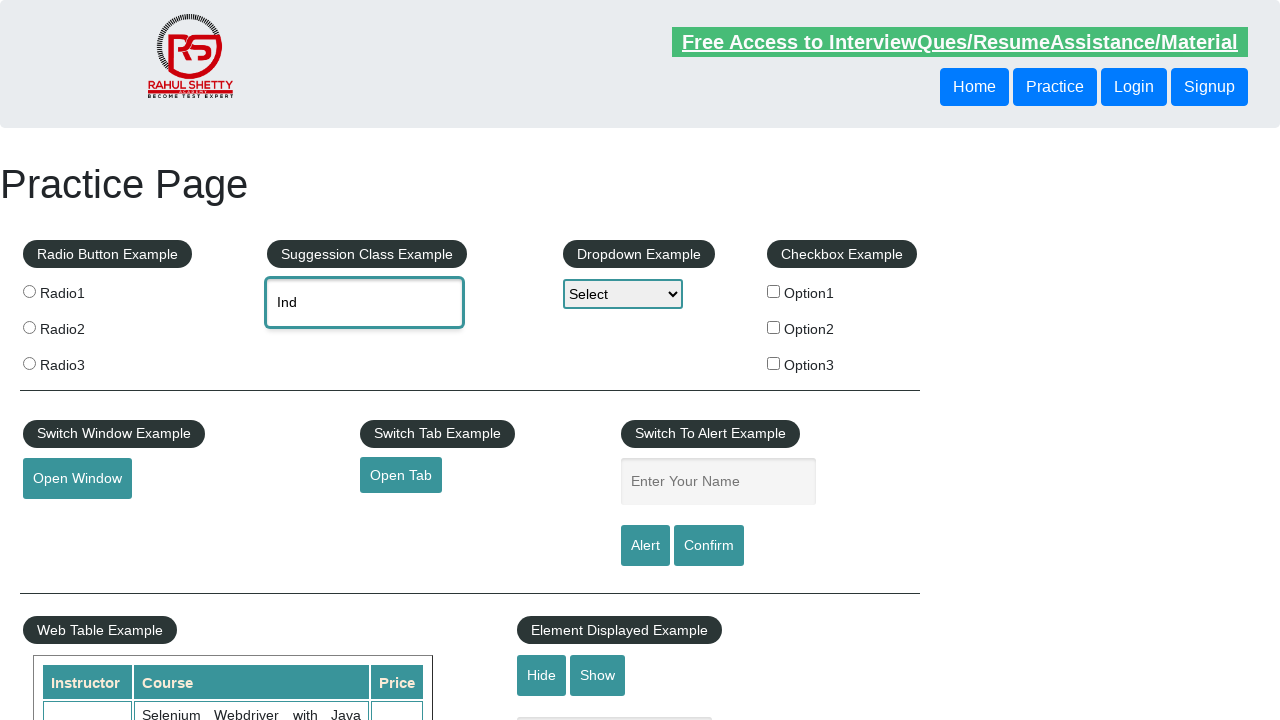

Waited 2000ms for autocomplete suggestions to appear
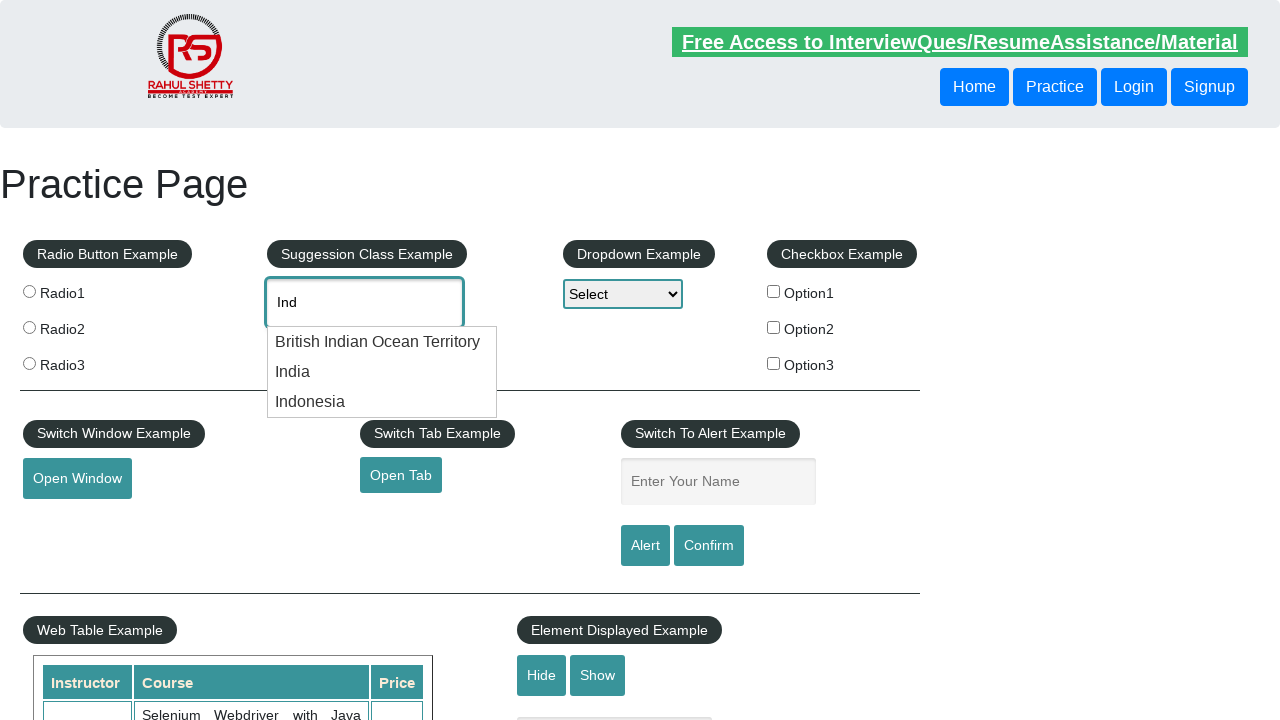

Pressed ArrowDown to navigate to first suggestion on #autocomplete
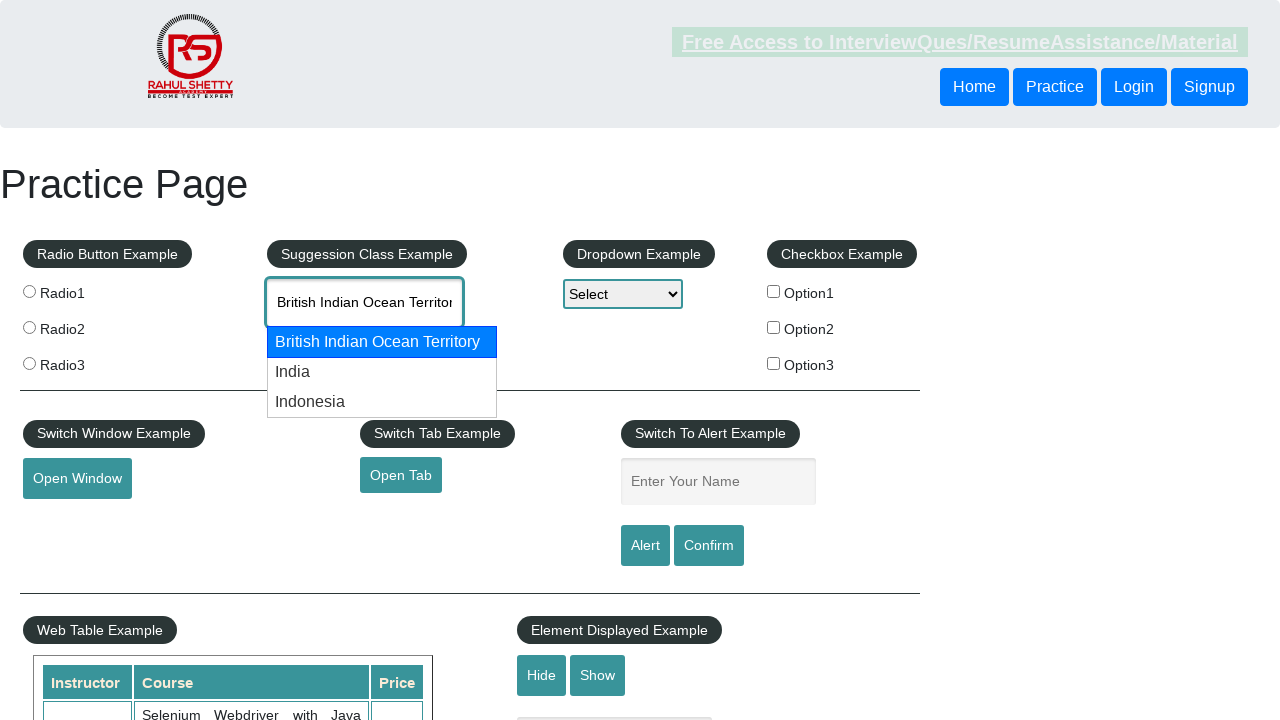

Pressed ArrowDown to navigate to second suggestion on #autocomplete
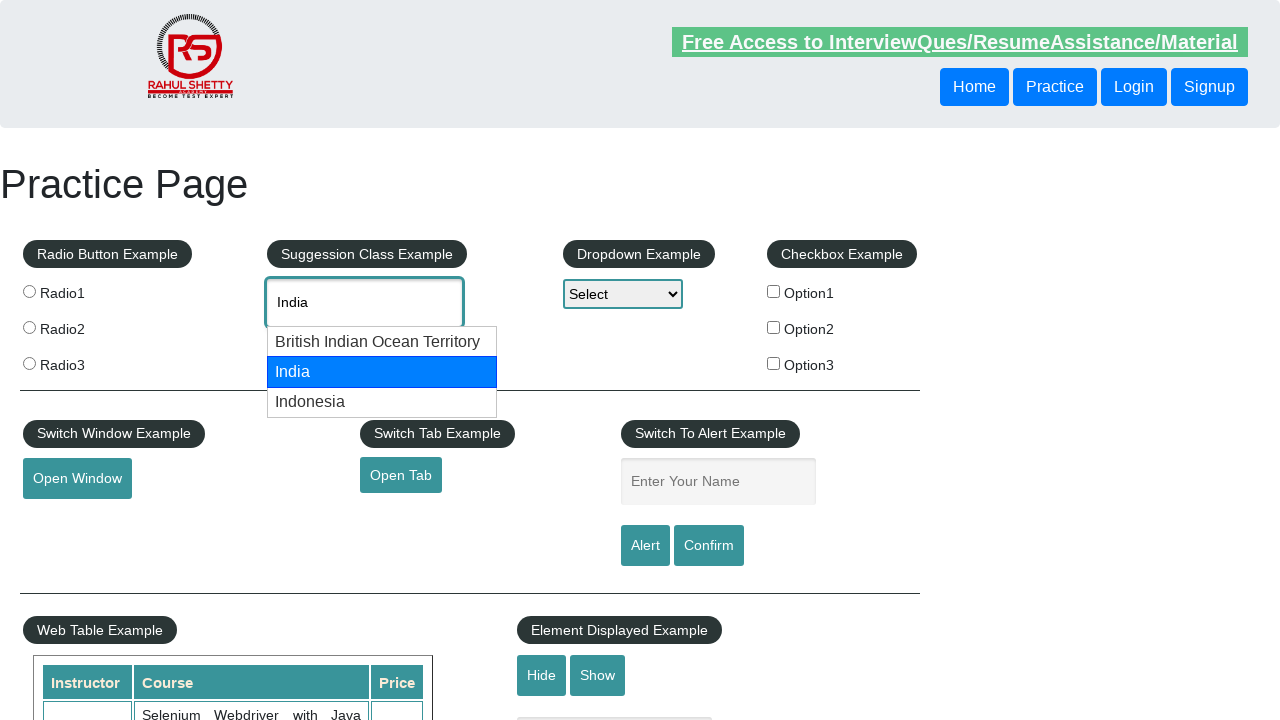

Pressed Enter to select the highlighted suggestion on #autocomplete
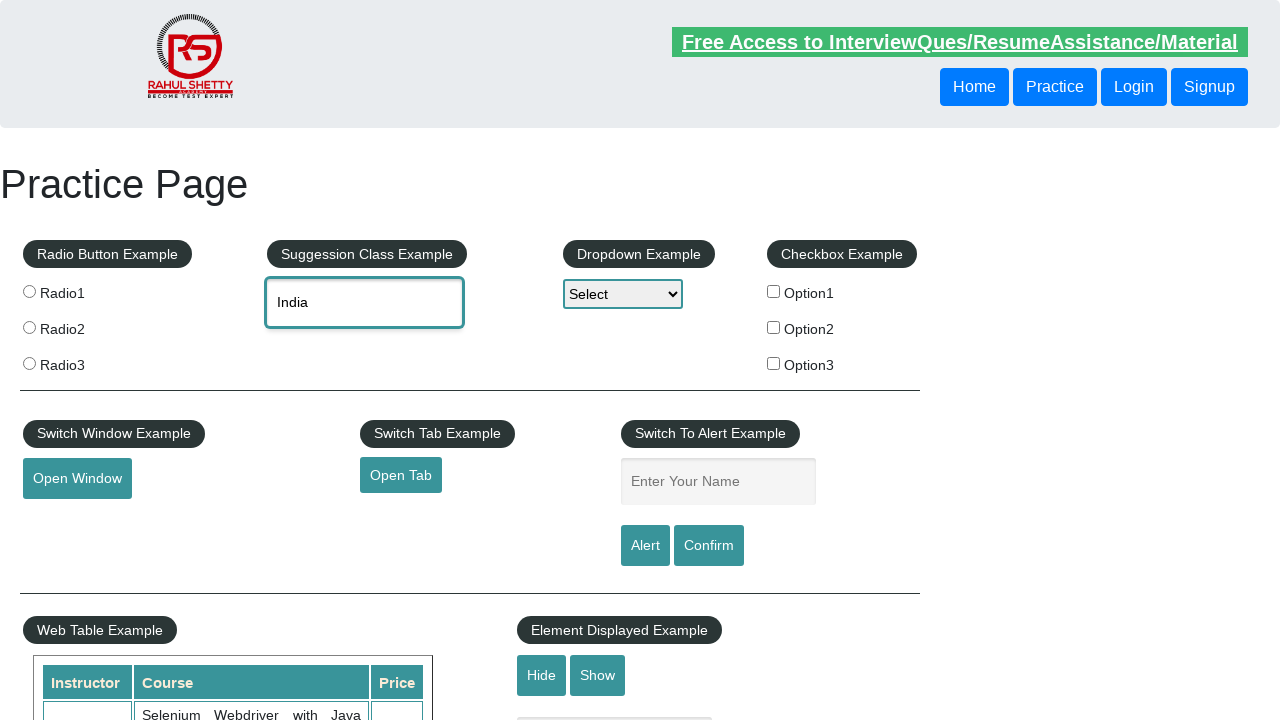

Retrieved selected value from autocomplete field: 'India'
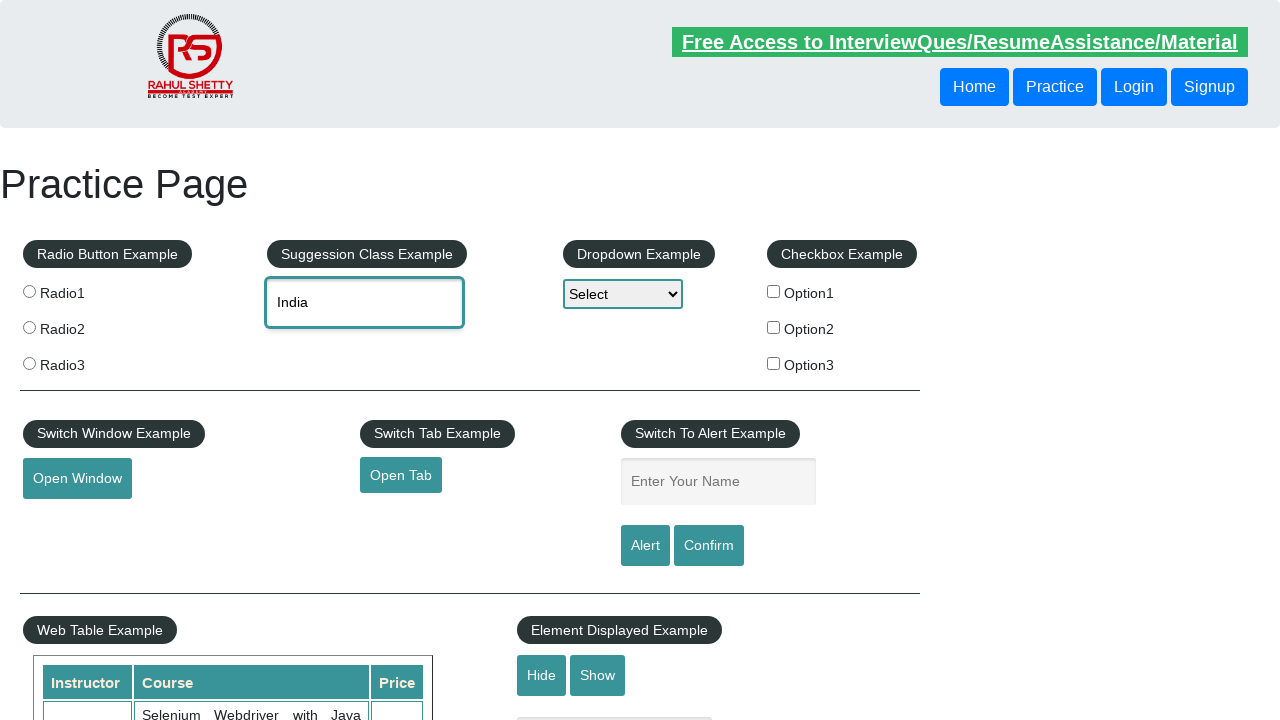

Printed selected value: India
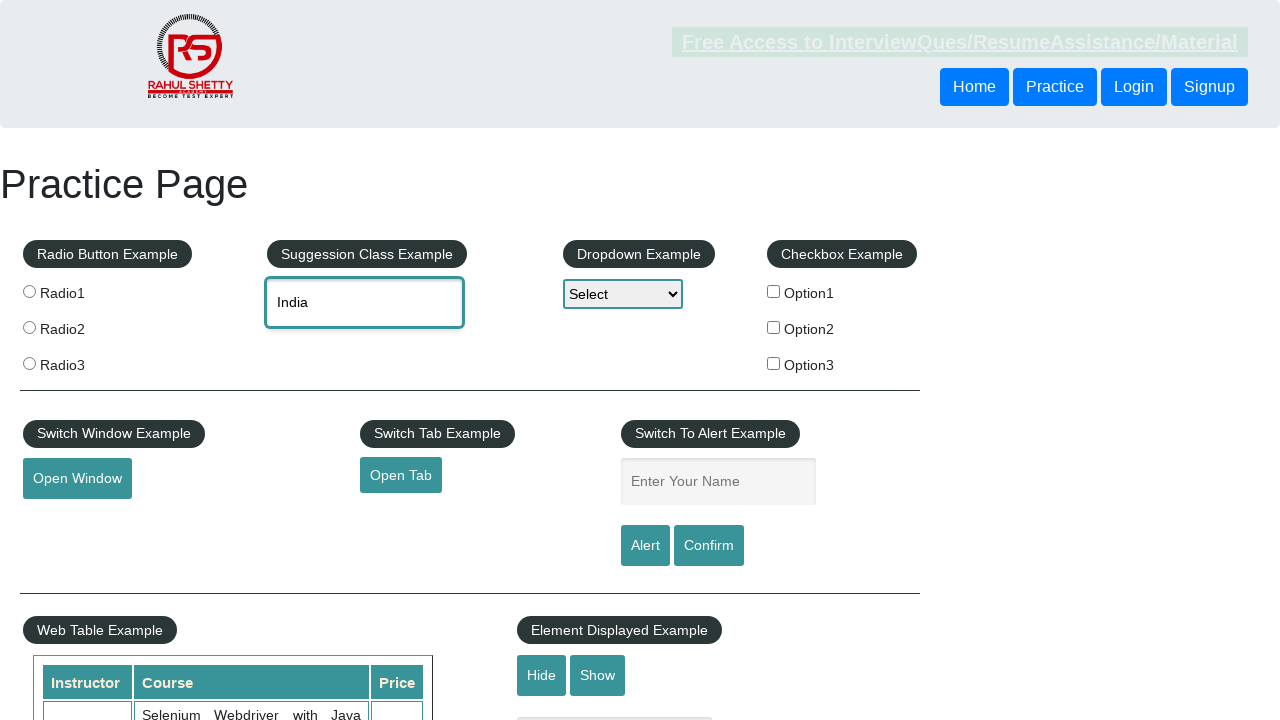

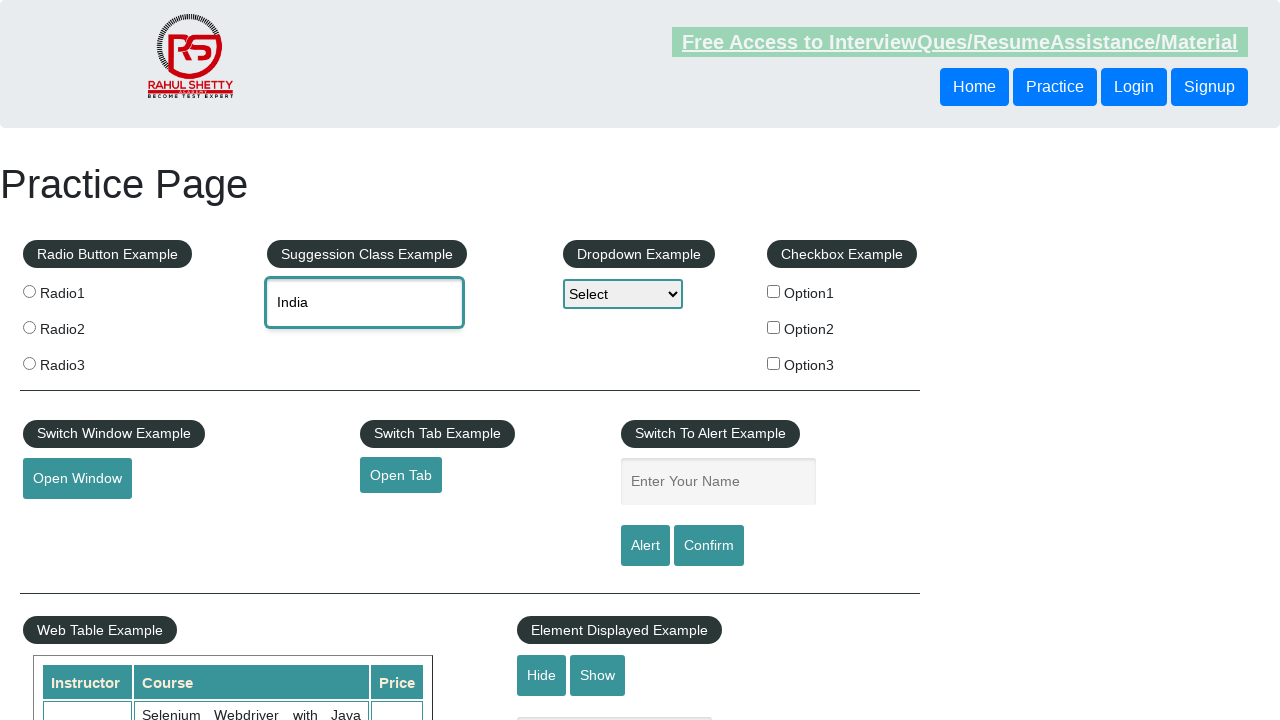